Tests the bottom-start placement of a tooltip by selecting the placement option and hovering over a button

Starting URL: https://carlldreyer.github.io/vue-base-tooltip/examples/placement.html

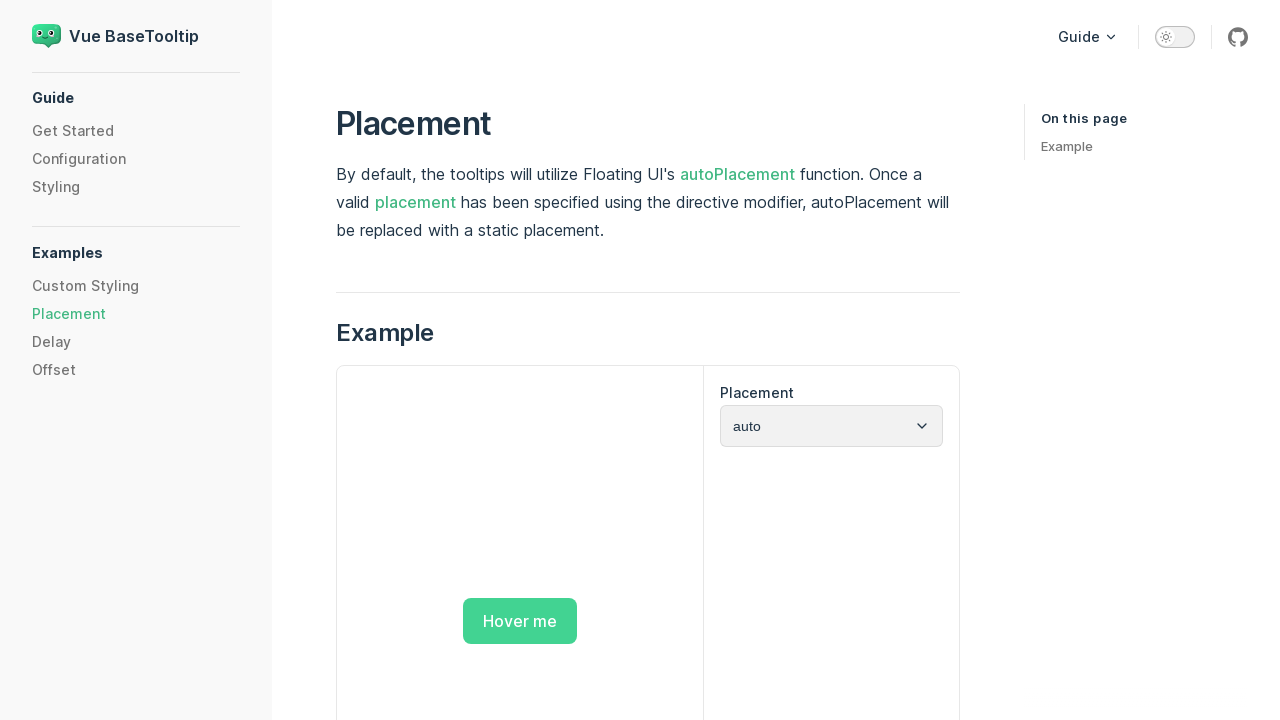

Selected 'bottom-start' placement option from dropdown on internal:attr=[placeholder="Select placement"i]
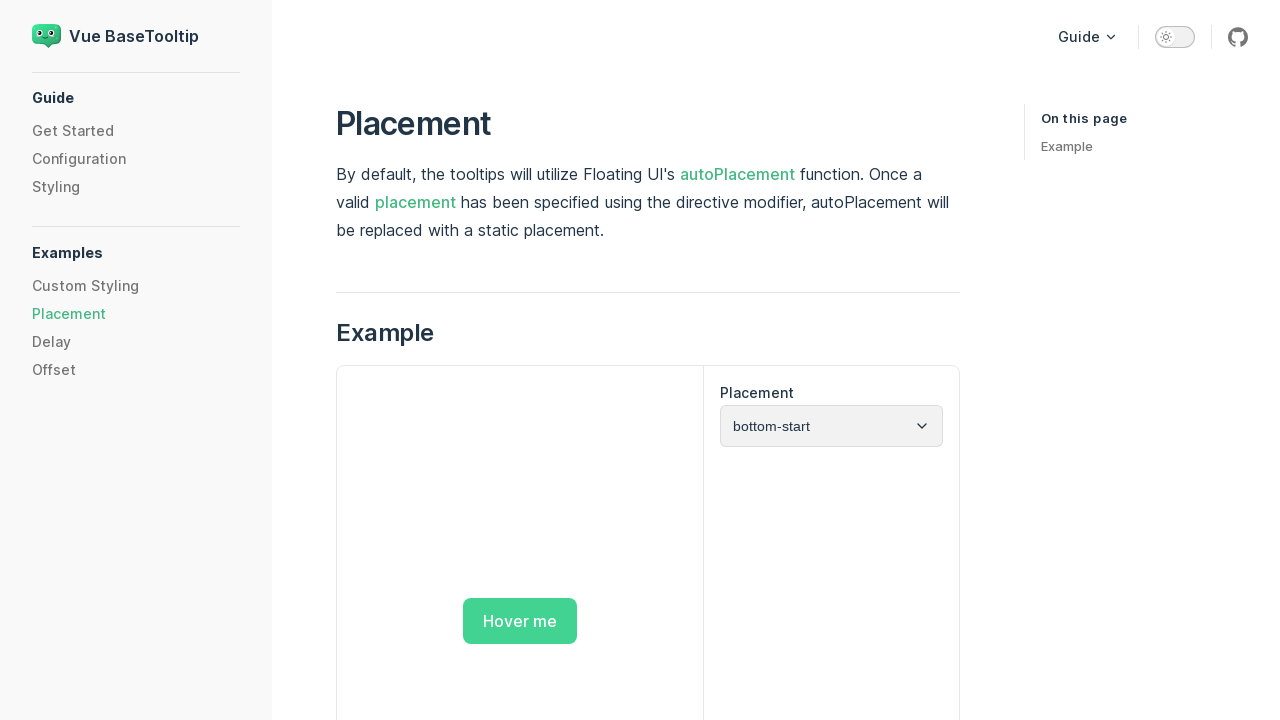

Hovered over the example button to trigger tooltip at (520, 621) on .example__button
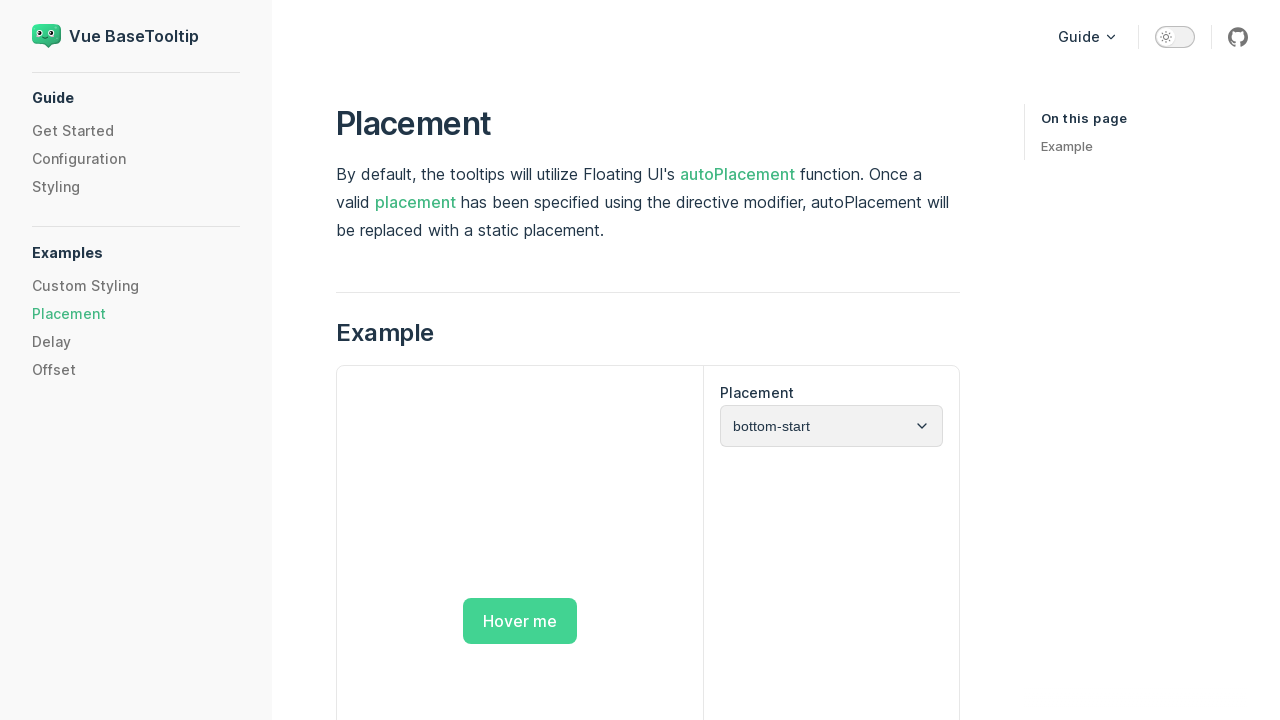

Waited for tooltip to appear
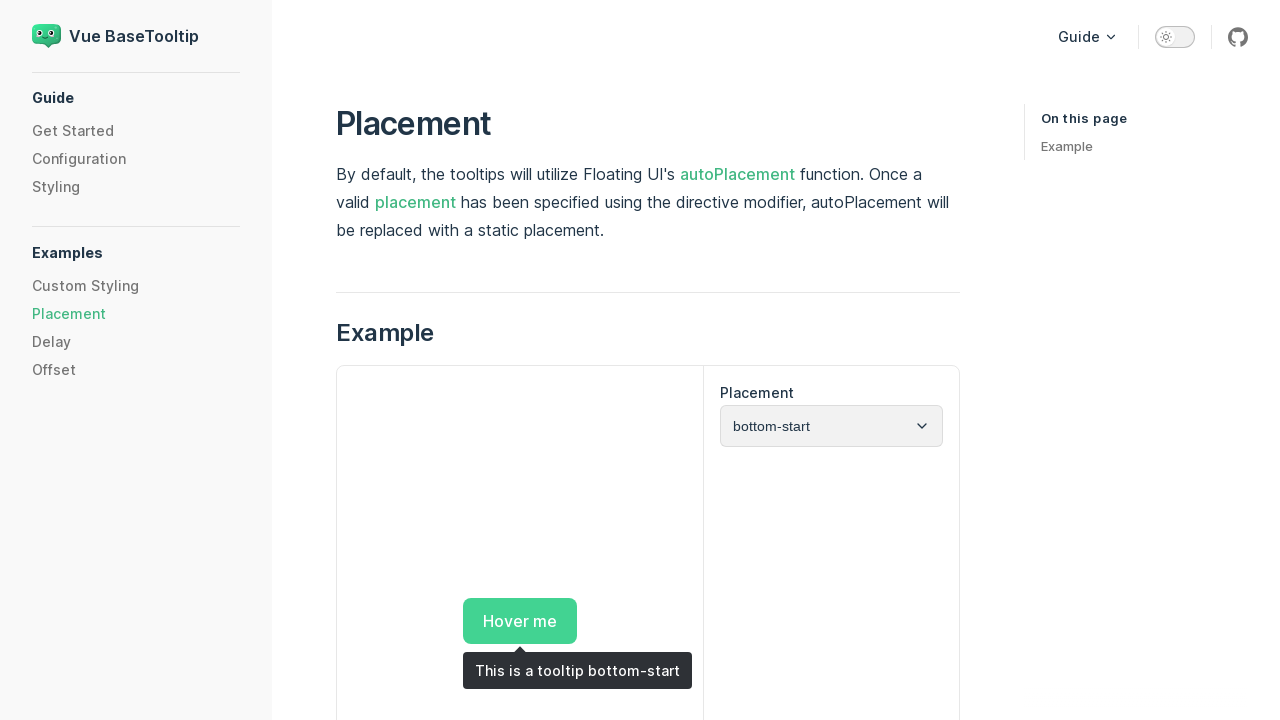

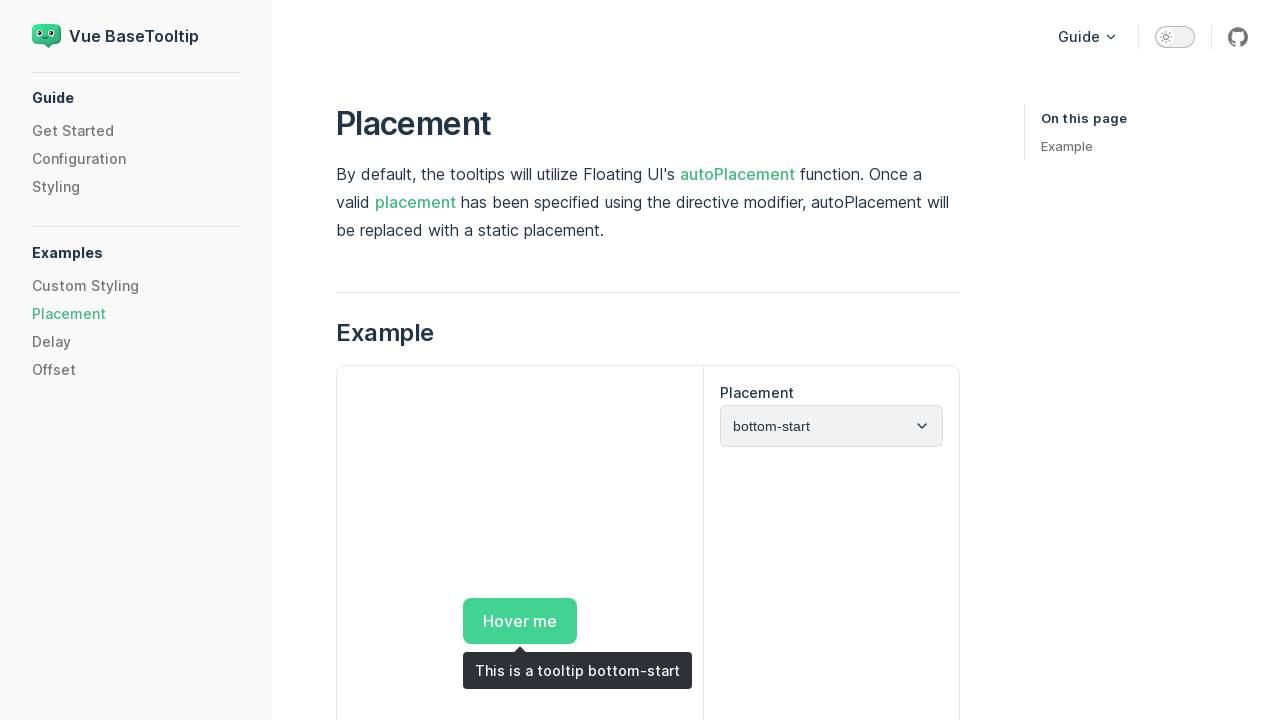